Navigates to Provi website homepage and verifies the page title contains "Provi"

Starting URL: https://www.provi.com/

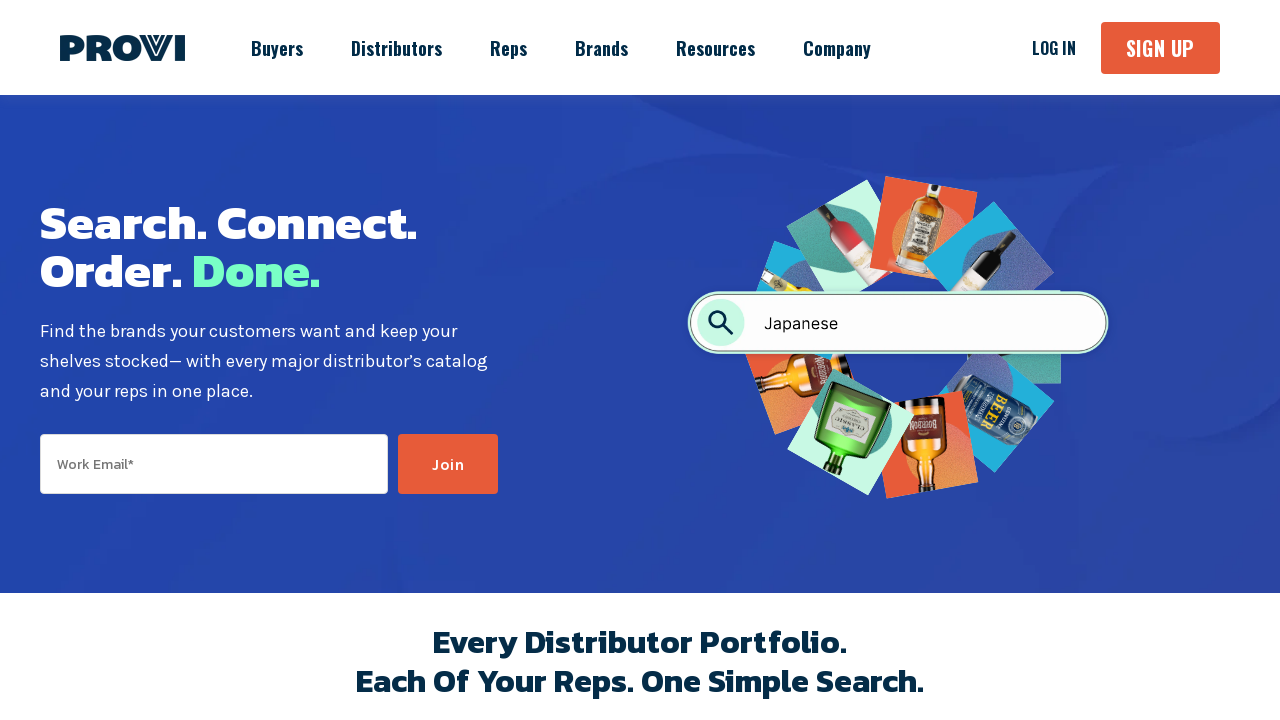

Navigated to Provi website homepage
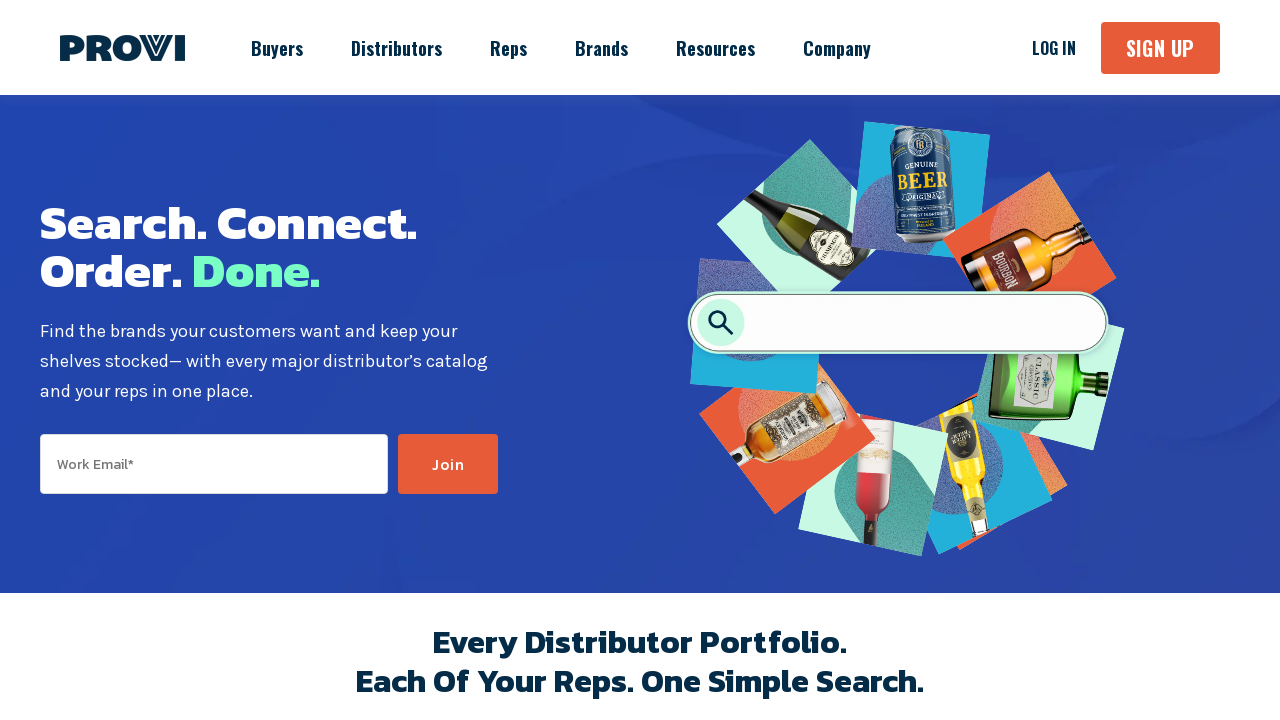

Verified page title contains 'Provi'
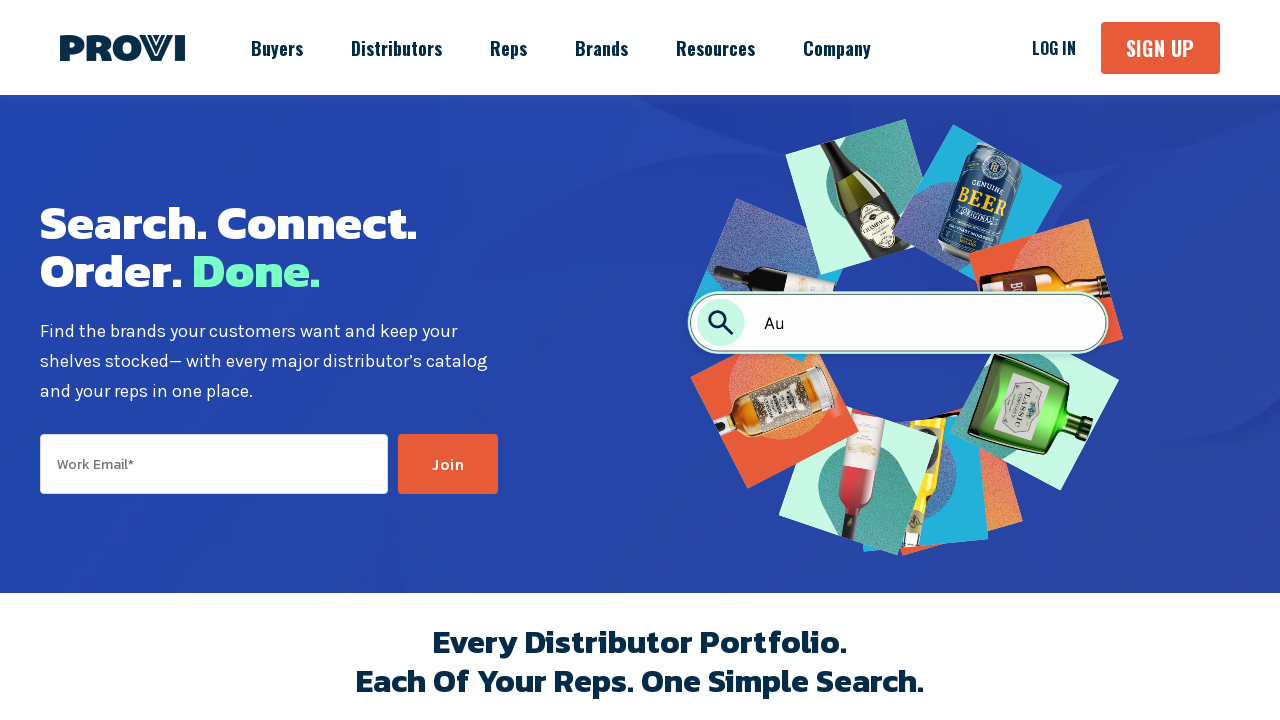

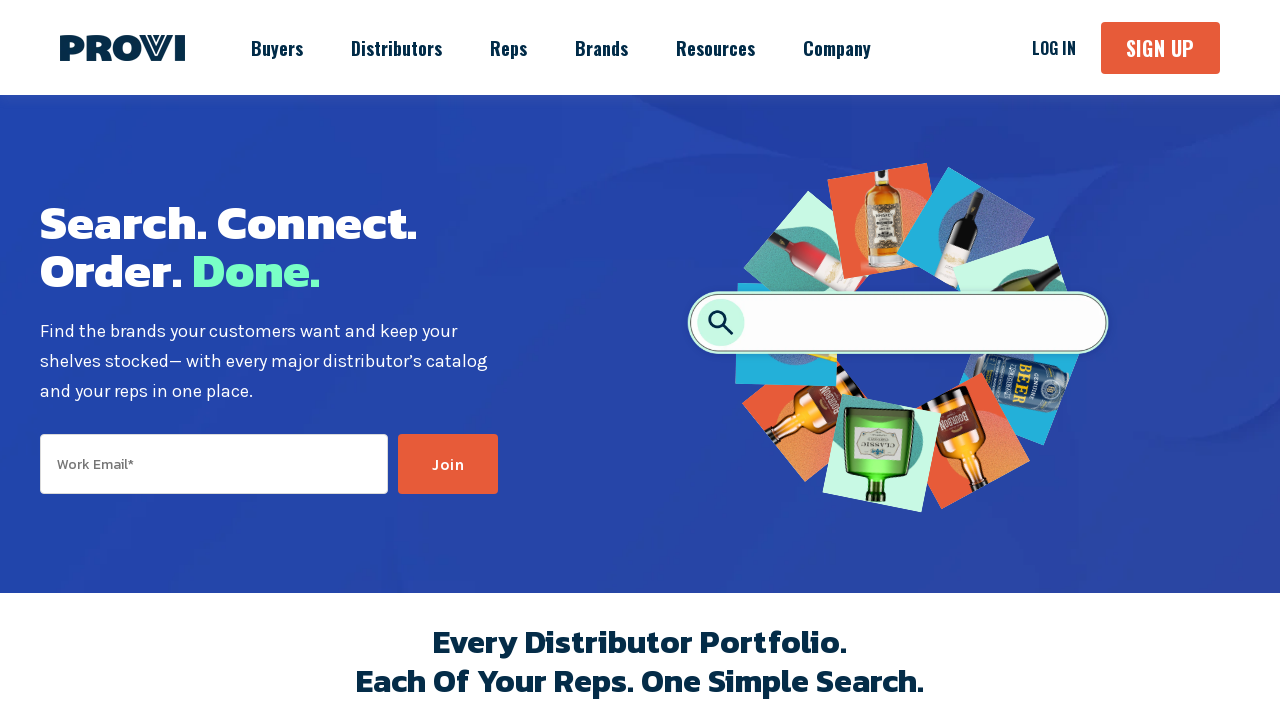